Navigates to a demo application's web table section, interacts with table sorting functionality, and hovers over various table elements

Starting URL: https://demoapps.qspiders.com/ui?scenario=1

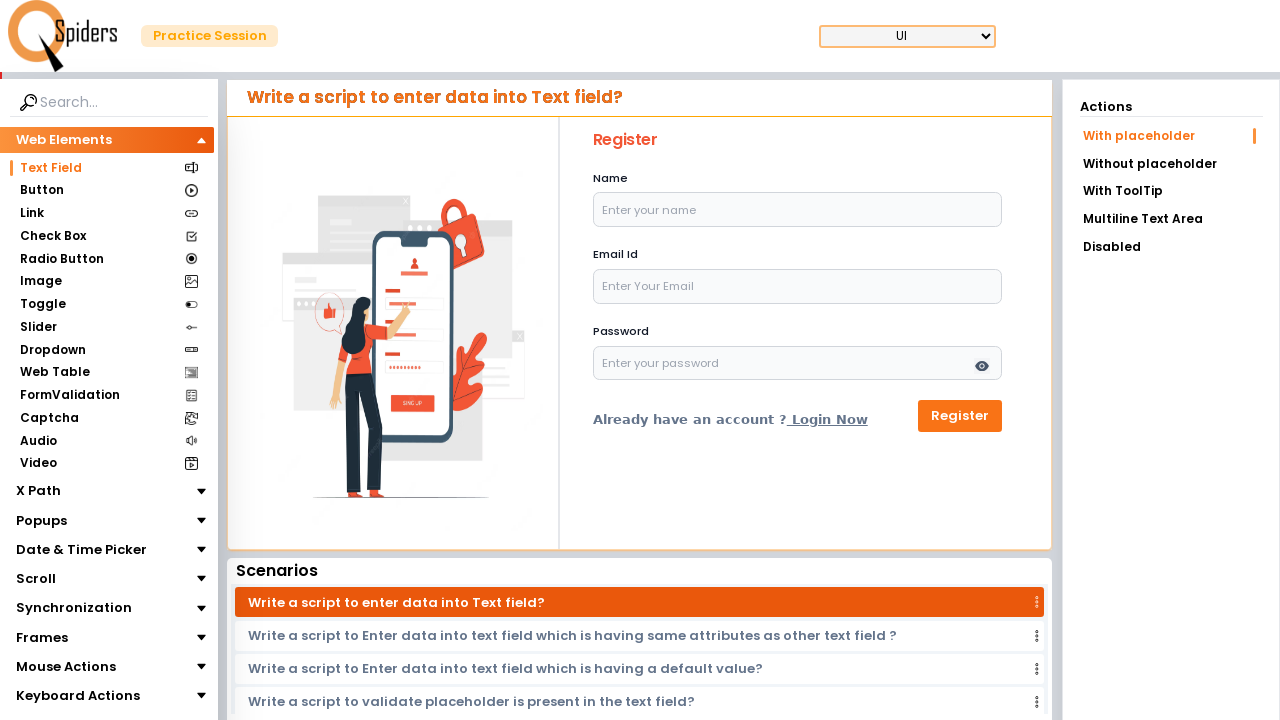

Clicked on the first menu item at (1171, 136) on xpath=//li[1]
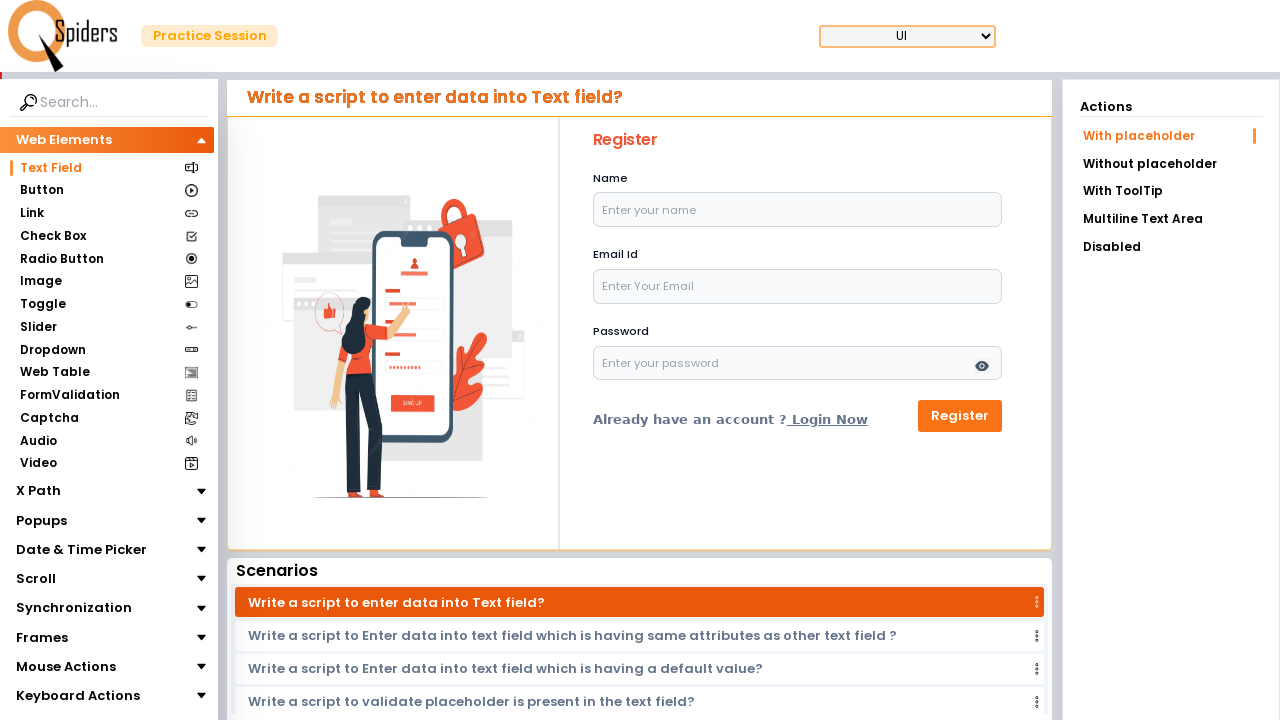

Clicked on Web Table link at (106, 373) on a:has-text('Web Table')
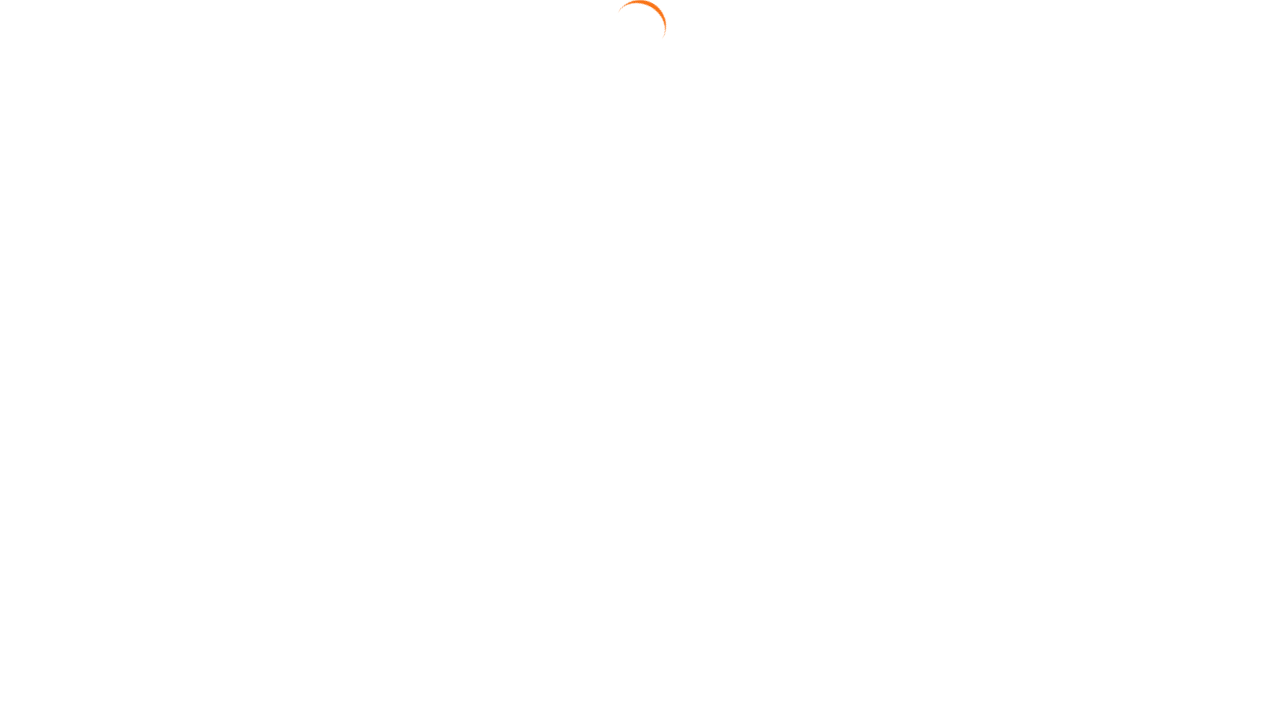

Table sort link selector loaded
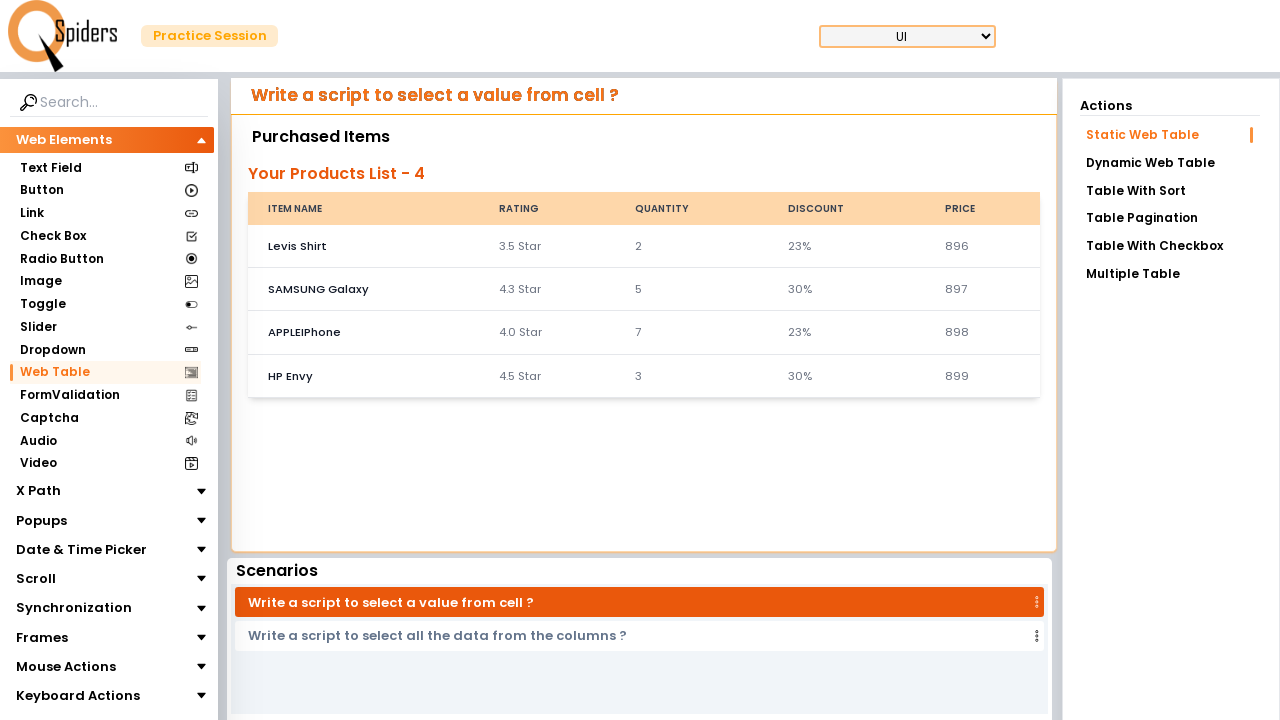

Clicked on table sort link at (1170, 191) on xpath=//a[contains(@href,'ui/table/tableSort')]
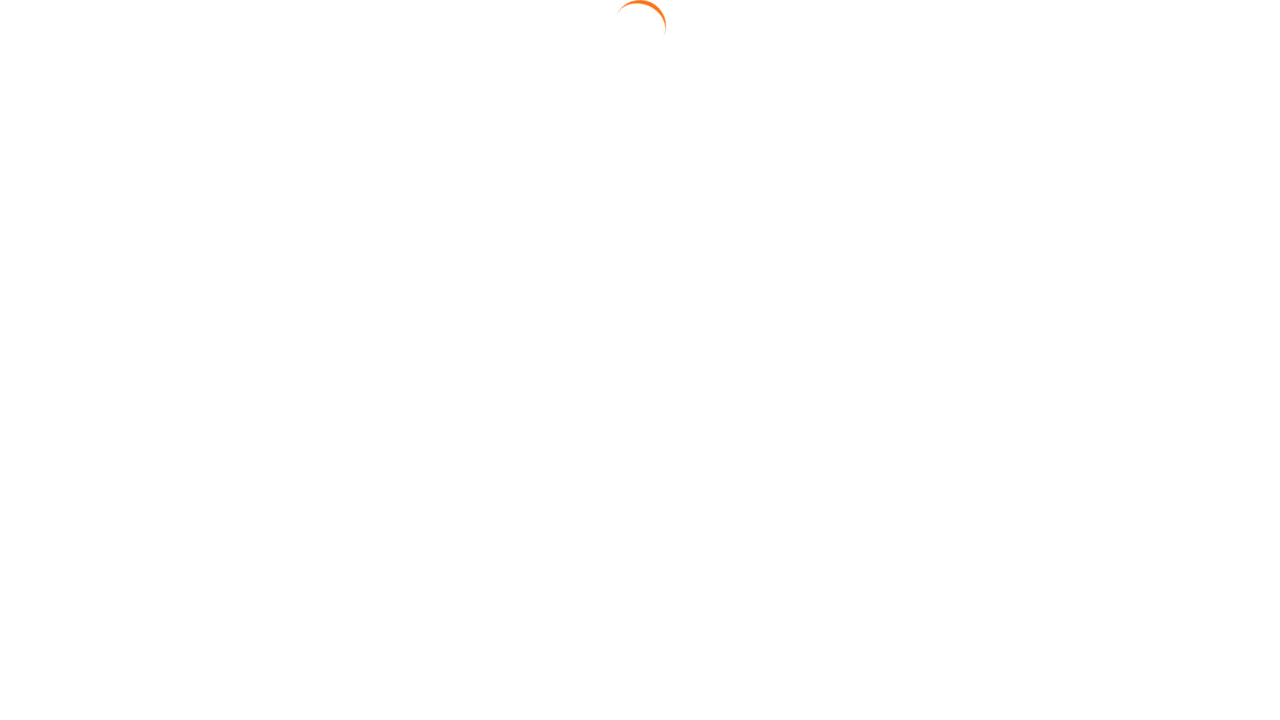

Table with HP column loaded
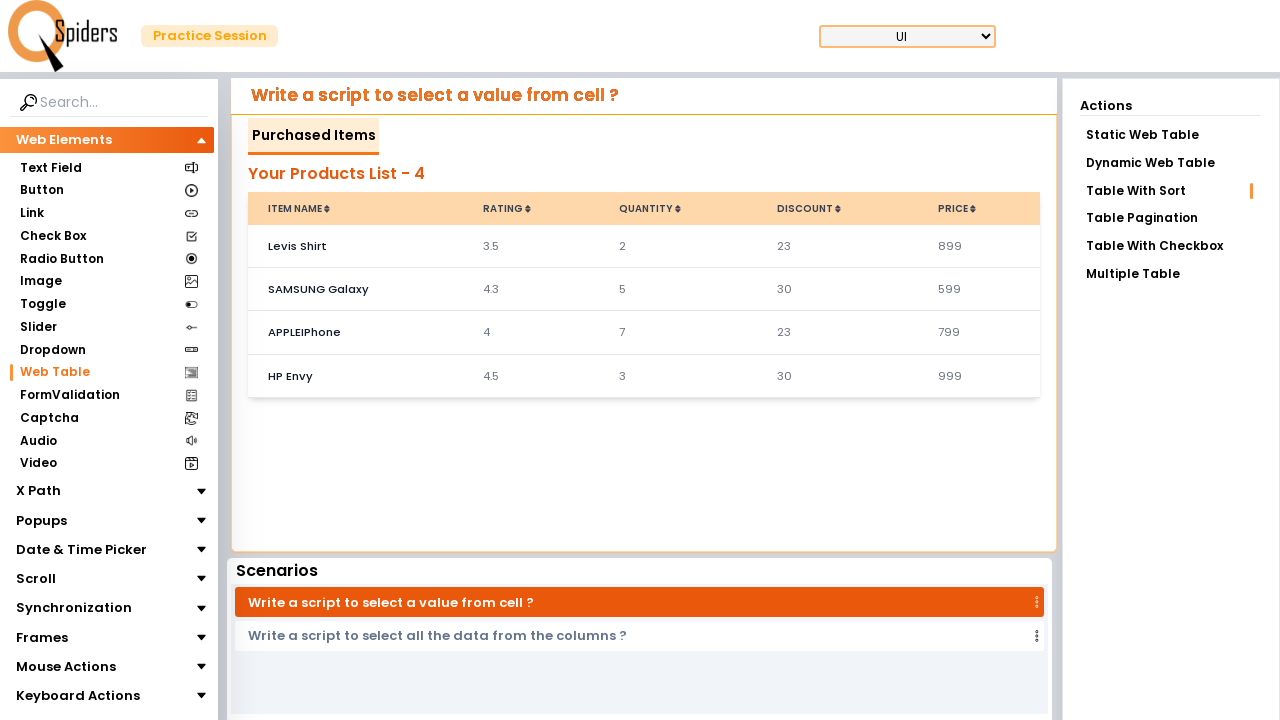

Hovered over HP row element at (979, 376) on xpath=//th[contains(text(),'HP')]/../td[4]
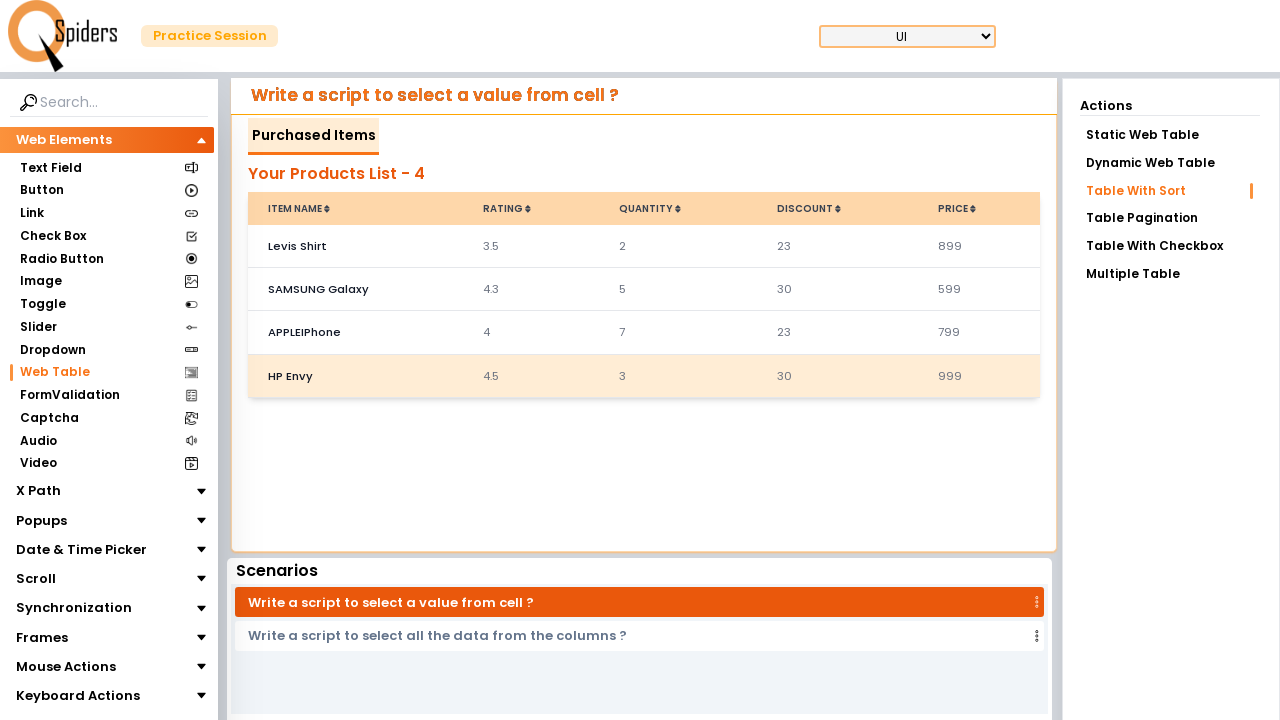

Hovered over a data element in the table at (644, 261) on xpath=//div[contains(@class,'relative top-4 pb-5')] >> nth=0
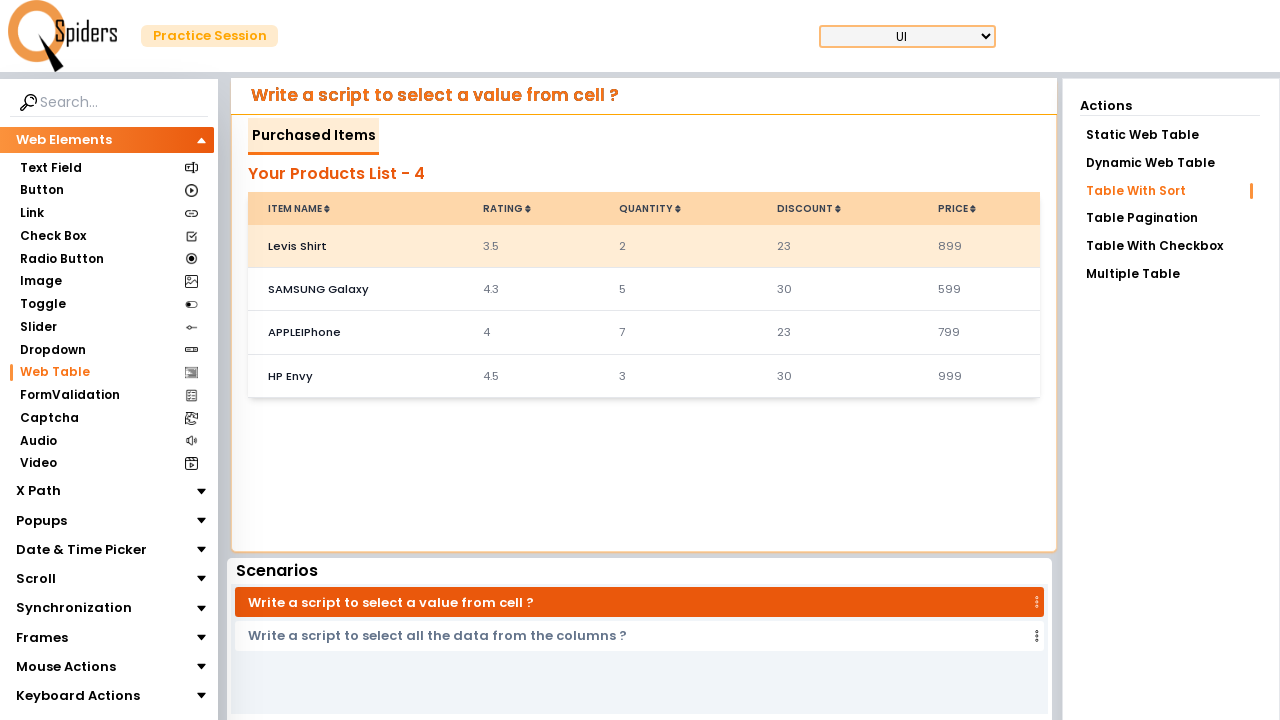

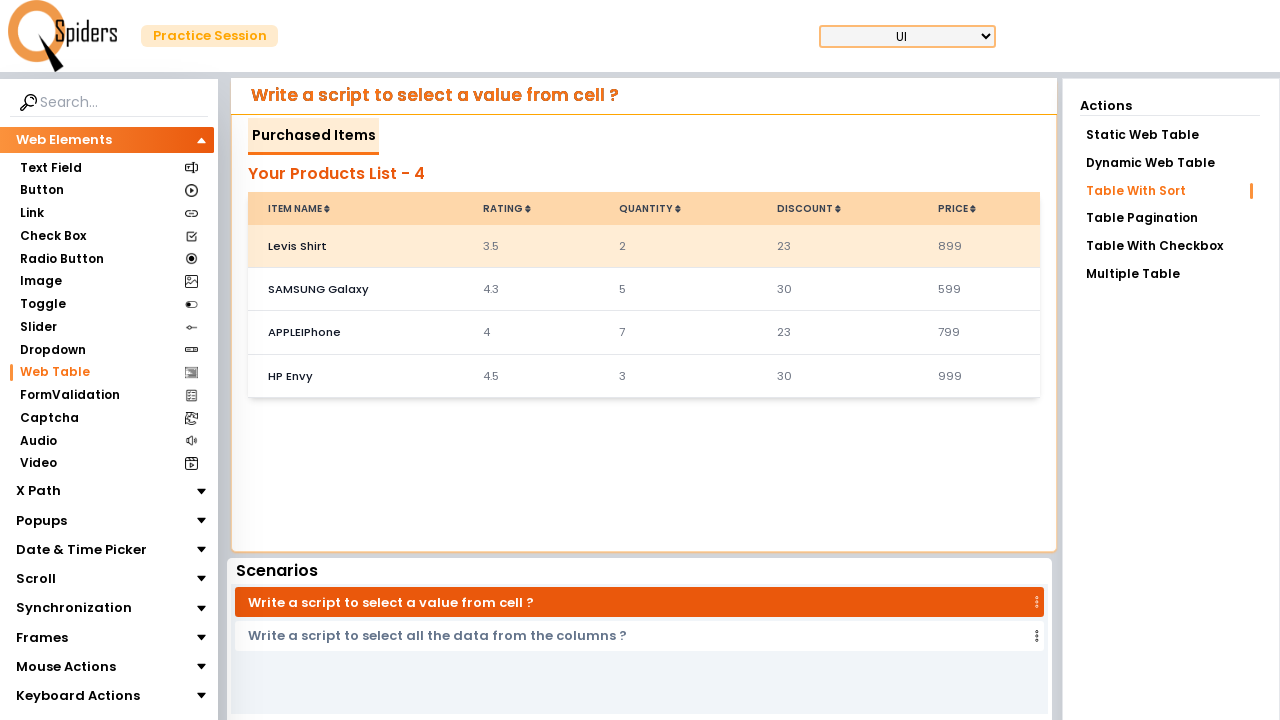